Tests prompt dialog interaction by entering text into the prompt and accepting

Starting URL: https://wcaquino.me/selenium/componentes.html

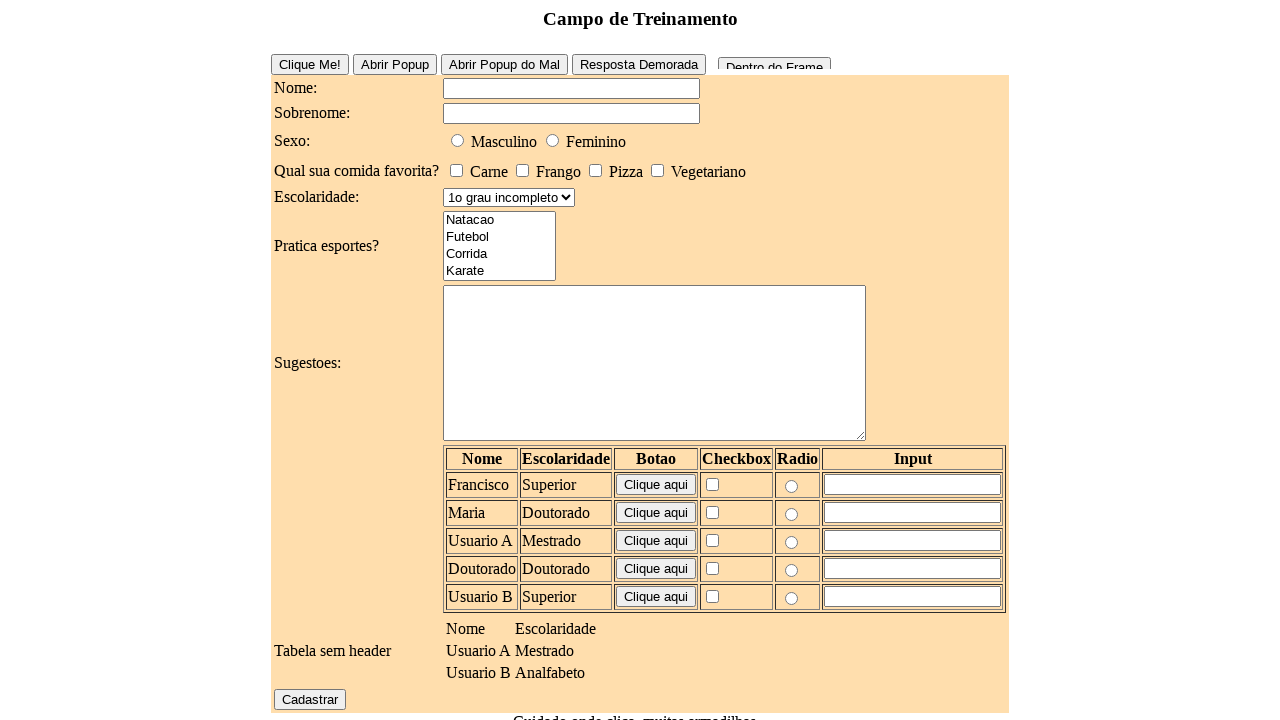

Set up dialog handler to accept prompts with text '12'
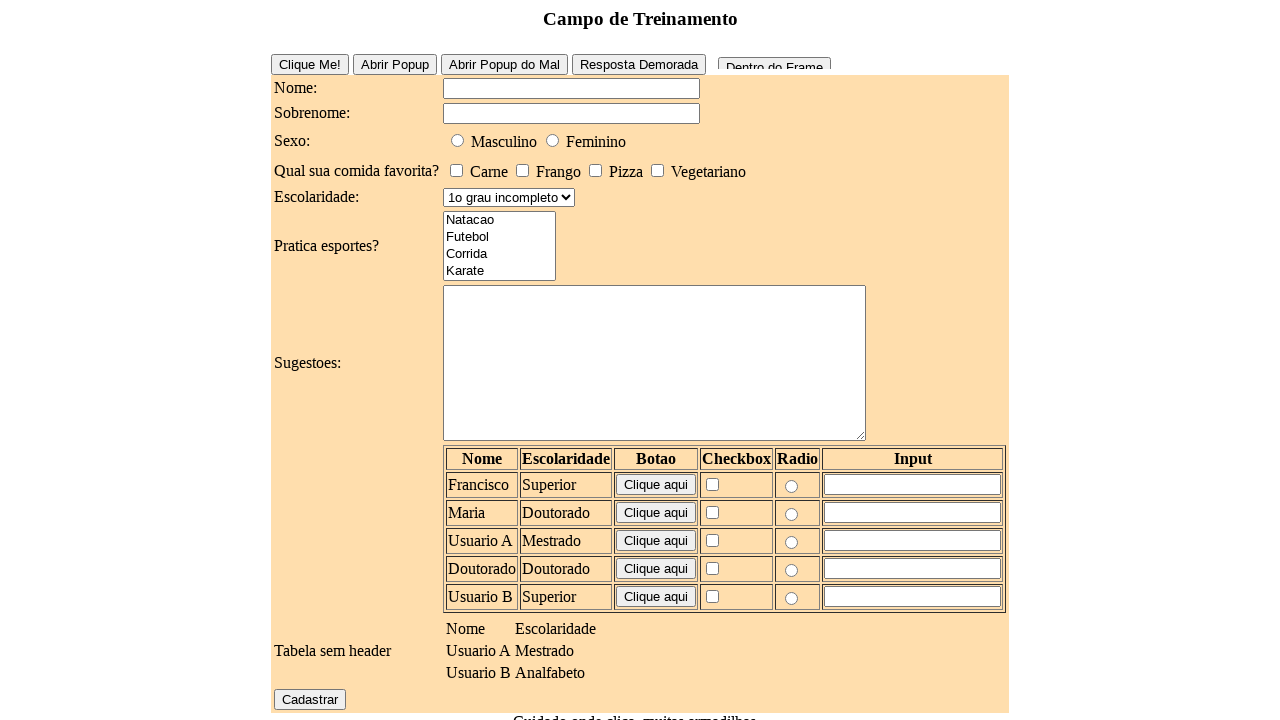

Clicked the prompt button at (696, 641) on #prompt
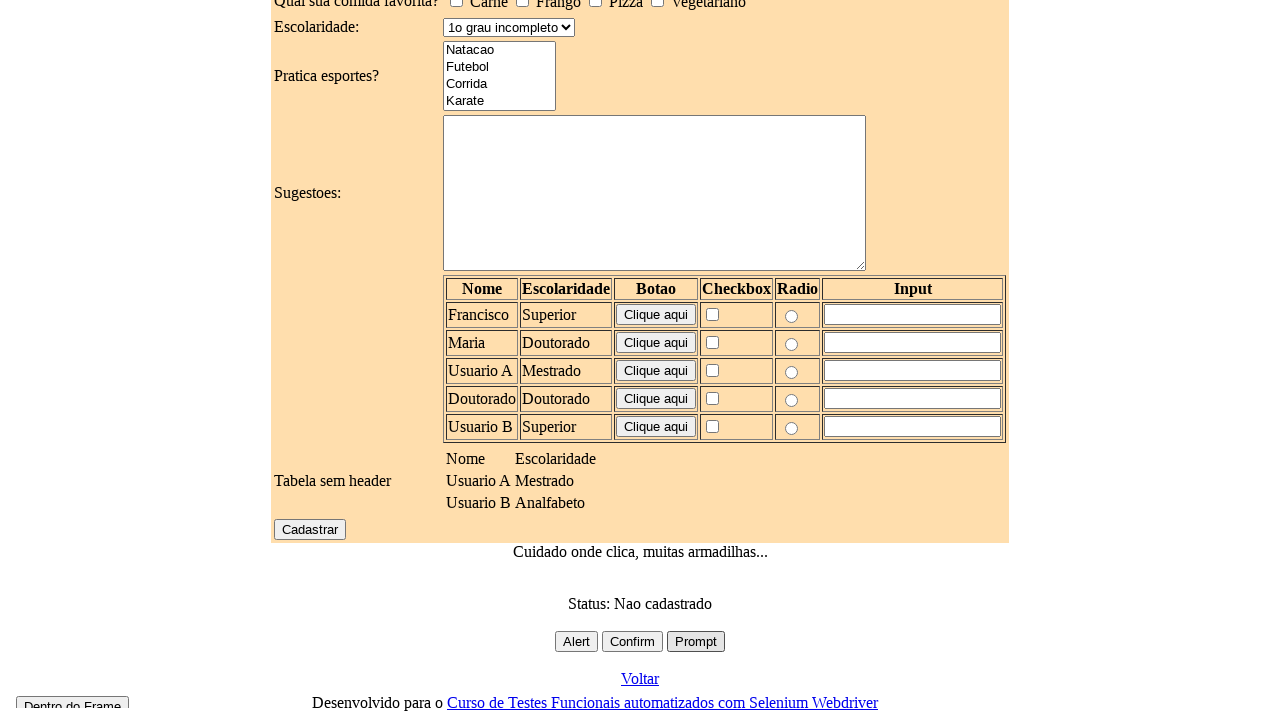

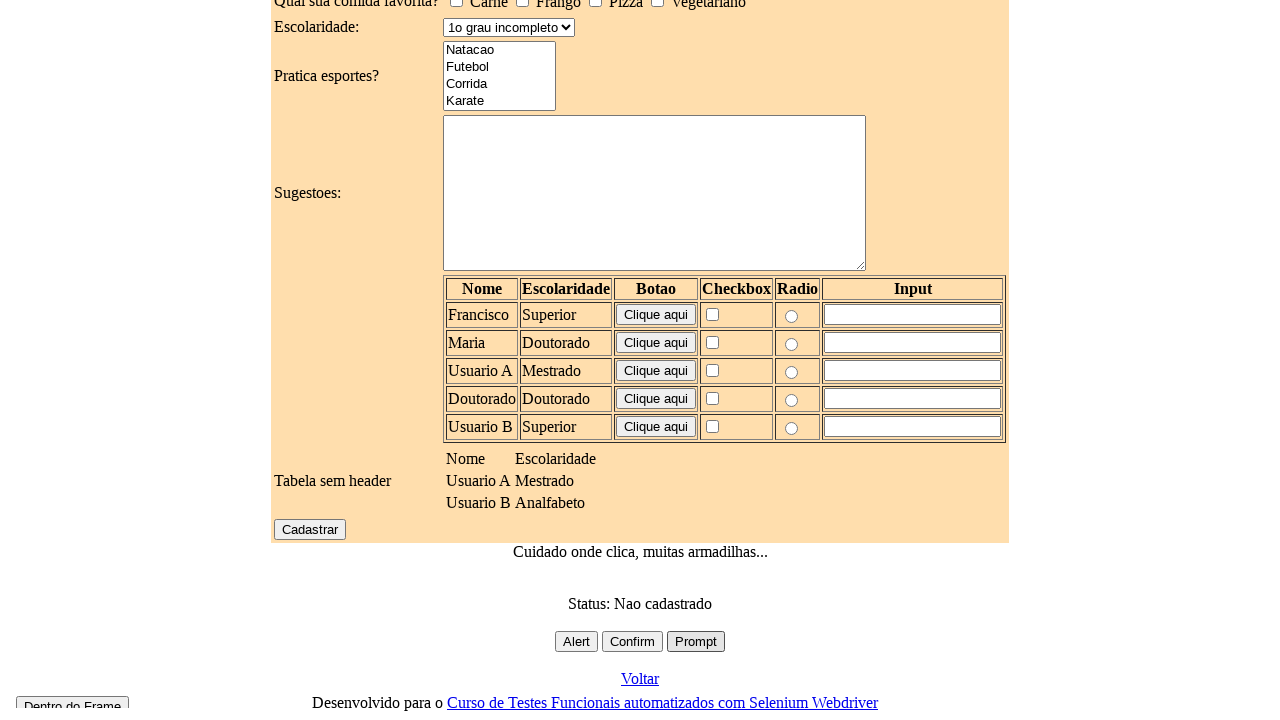